Navigates to Oracle's homepage and verifies that the page loads successfully

Starting URL: https://www.oracle.com/

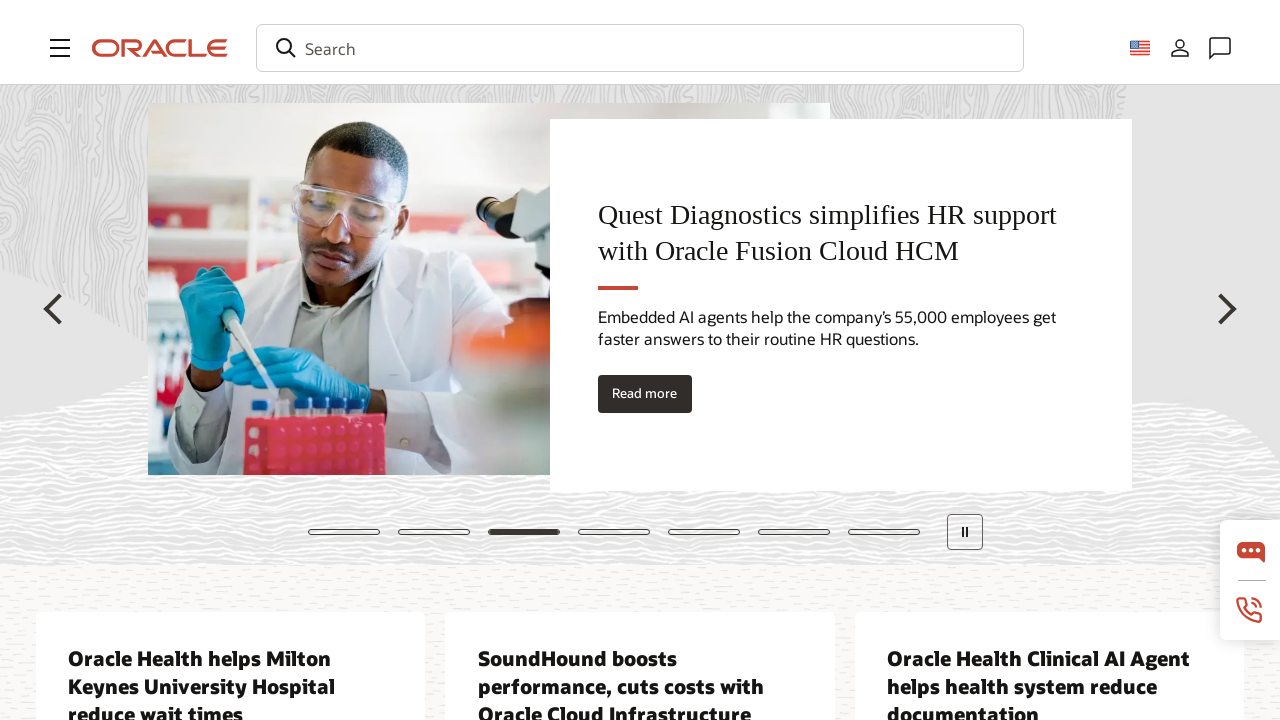

Waited 1 second for Oracle homepage to fully load
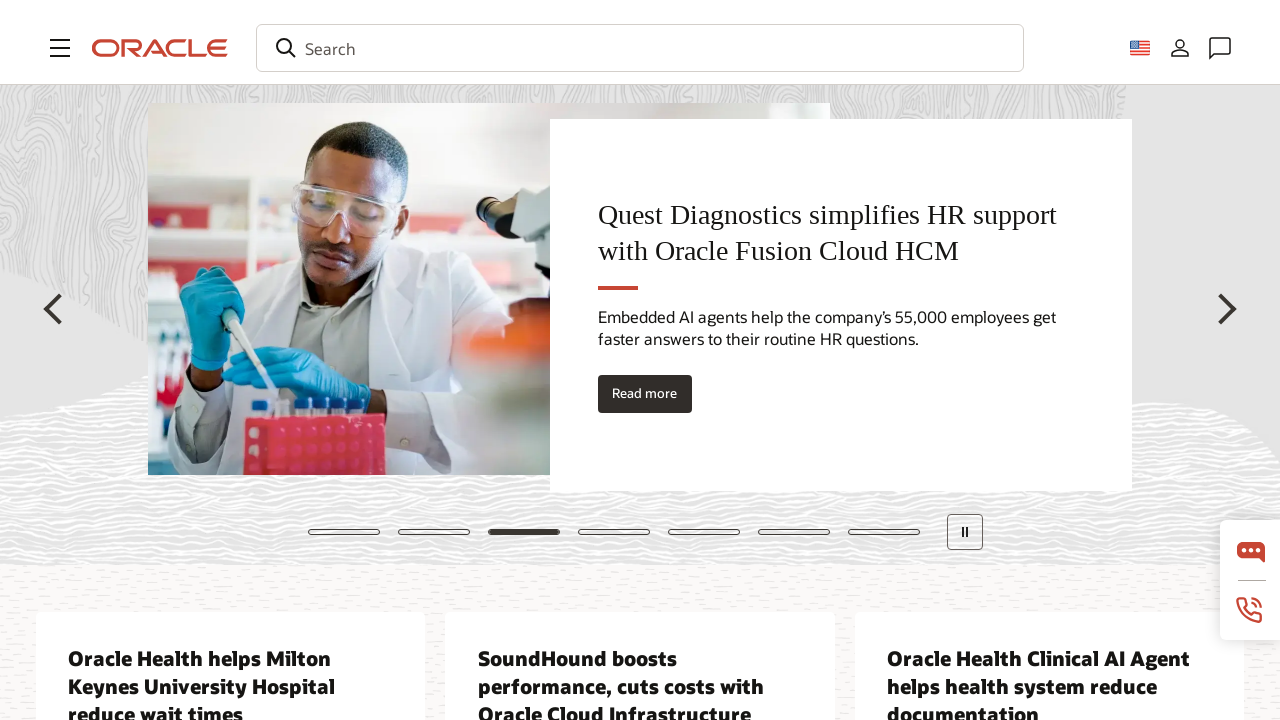

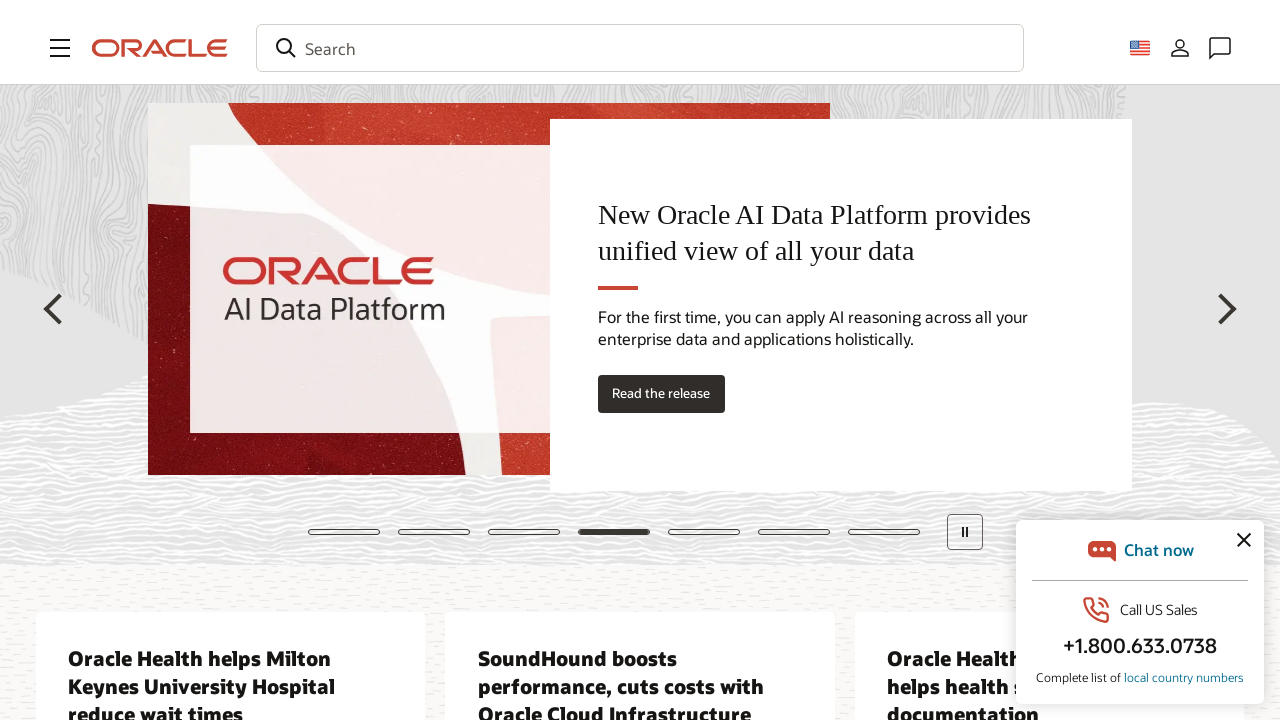